Tests alert handling by clicking a button that opens an alert dialog and accepting it

Starting URL: https://testautomationpractice.blogspot.com/

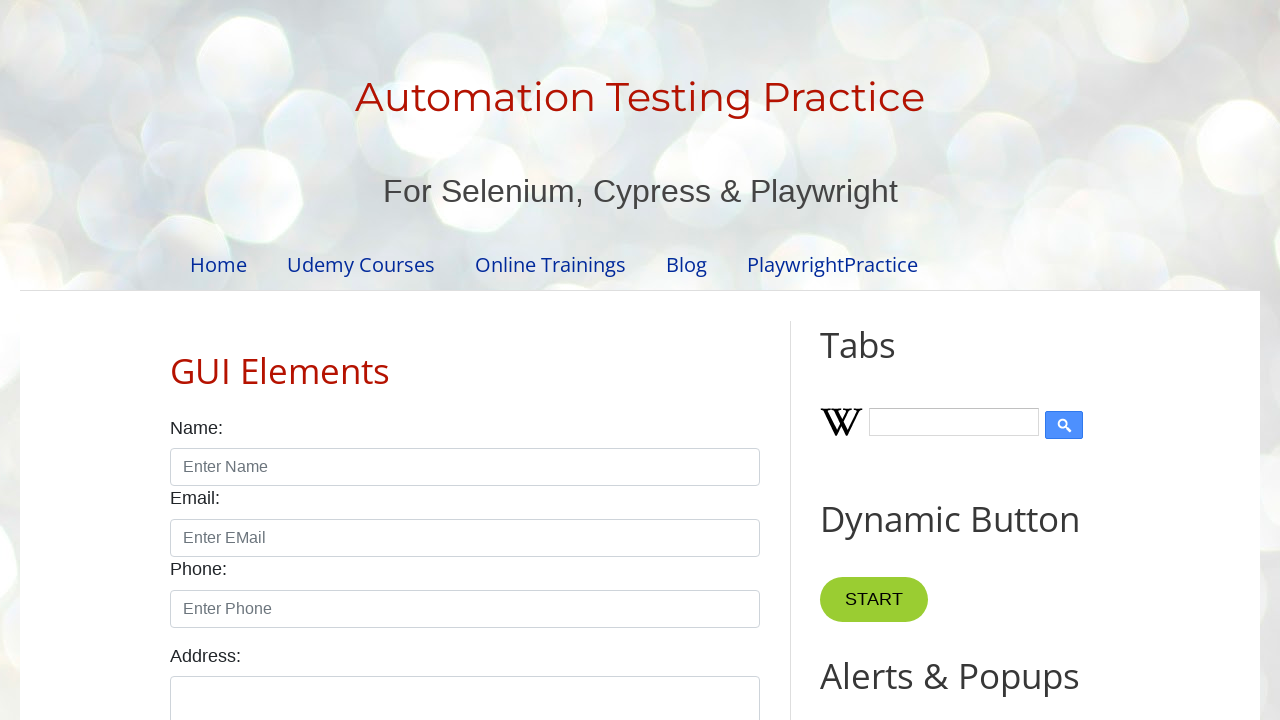

Set up dialog handler to accept all alerts
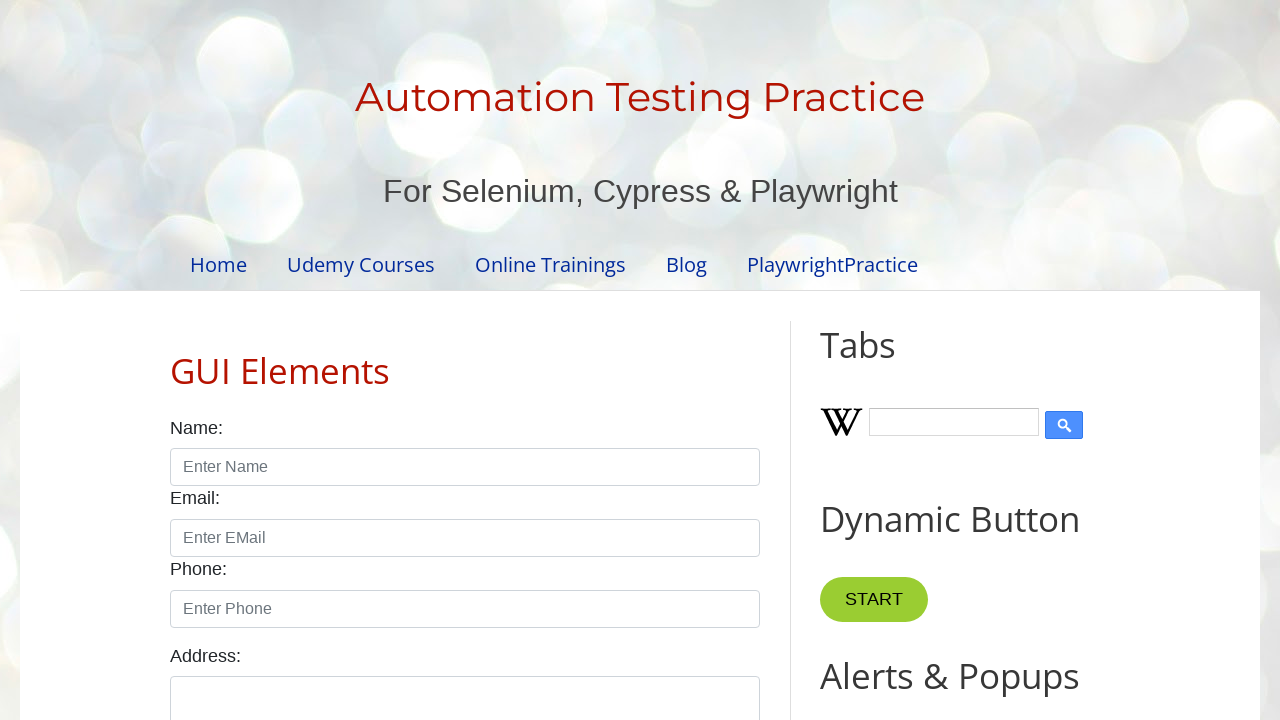

Clicked button to trigger alert dialog at (888, 361) on xpath=//*[@id='HTML9']/div[1]/button
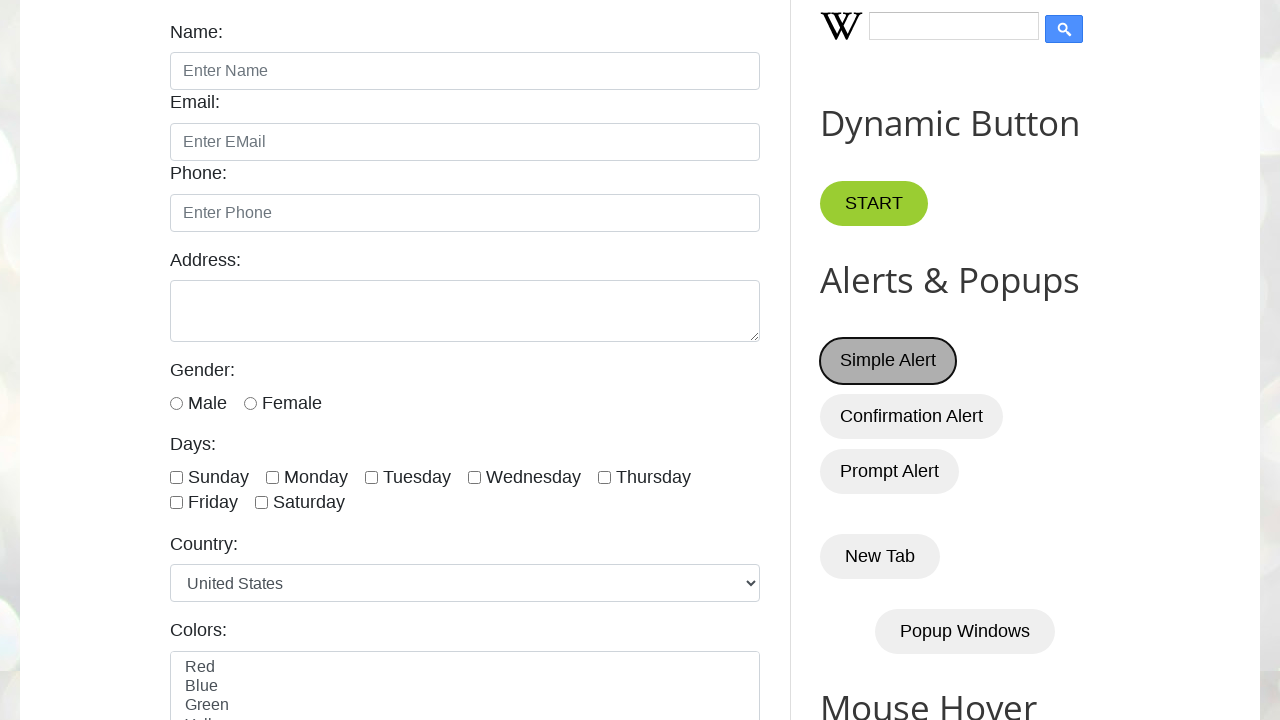

Waited for alert to be processed
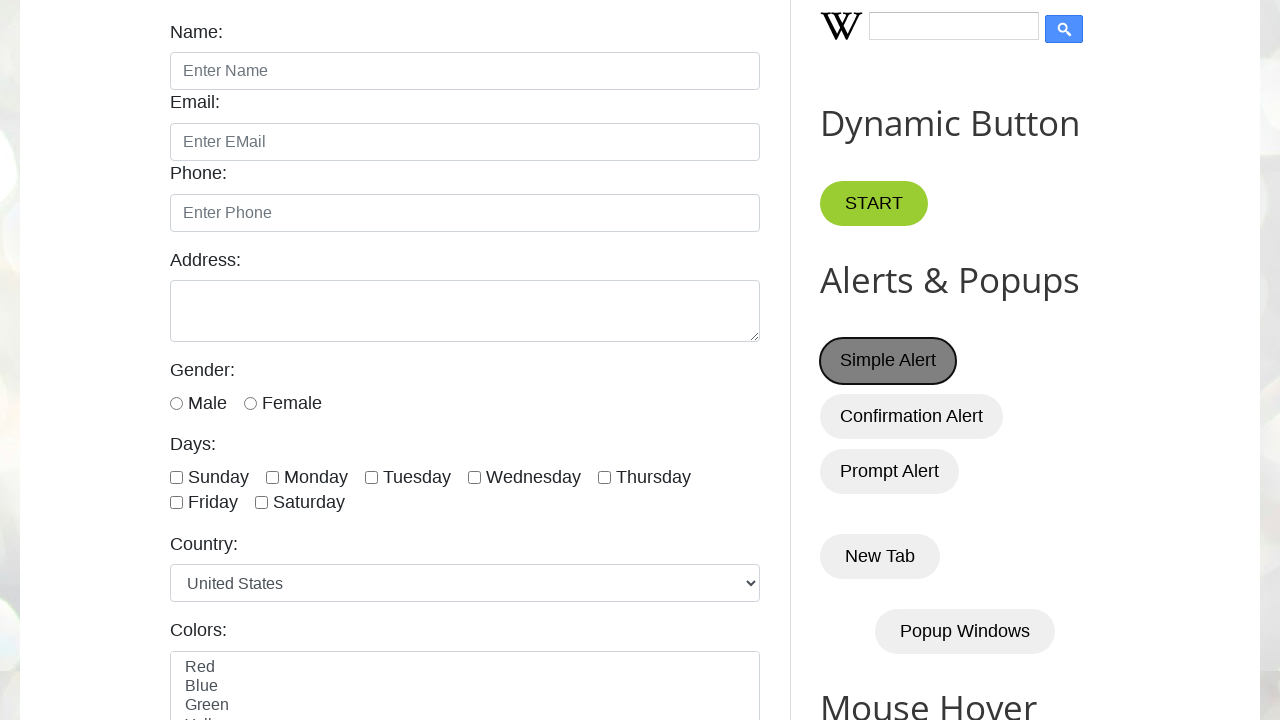

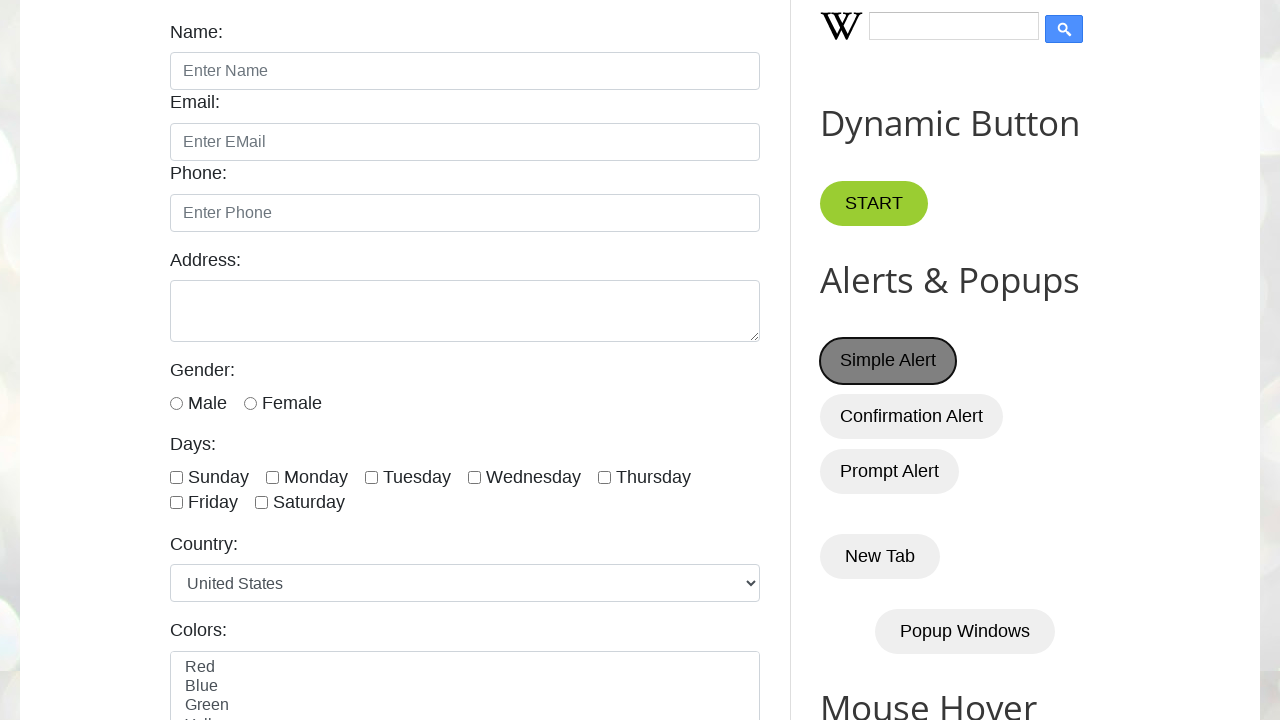